Tests iframe functionality by switching to an iframe containing a TinyMCE editor, verifying the content paragraph is displayed, then switching back to the parent frame to verify the header text is displayed.

Starting URL: https://practice.cydeo.com/iframe

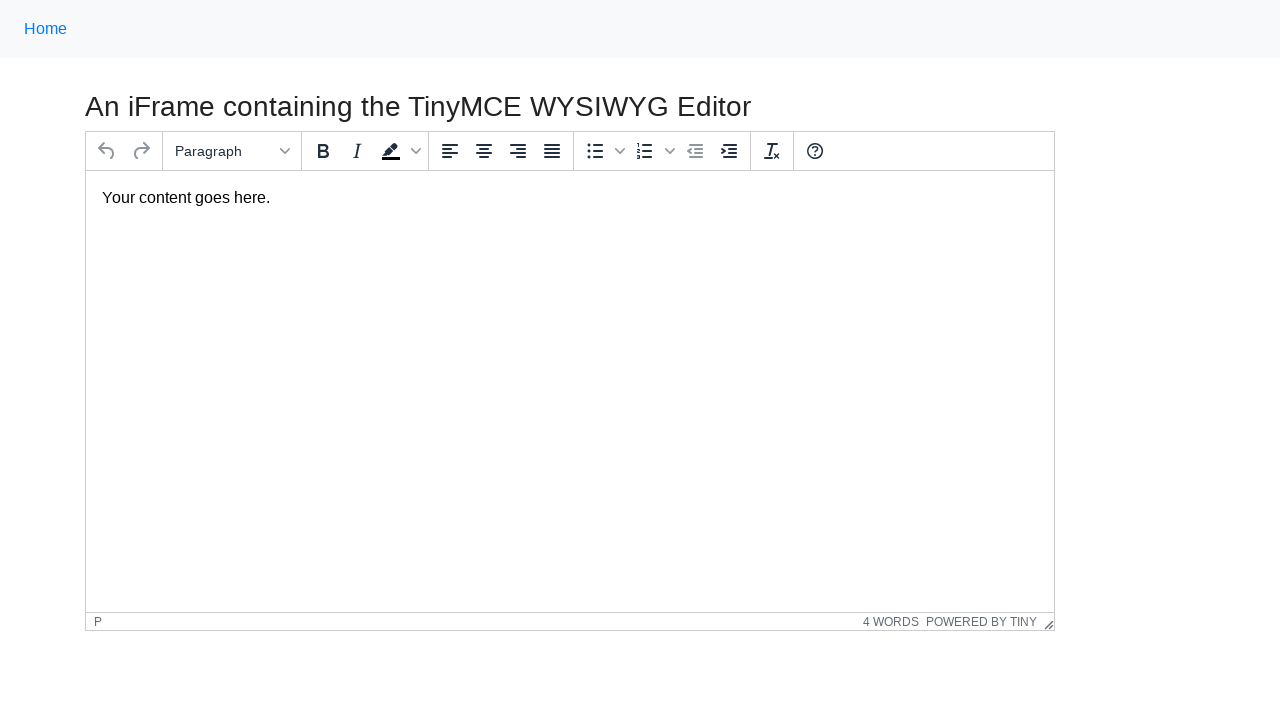

Navigated to iframe test page
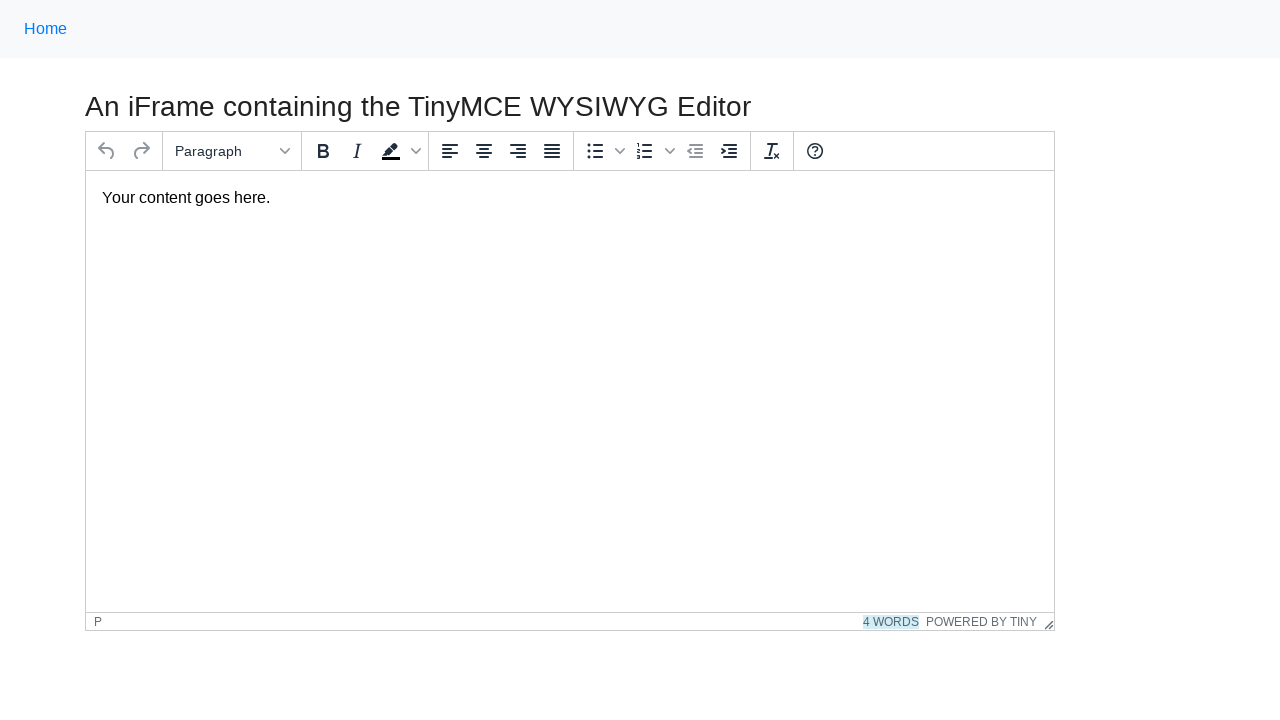

Located TinyMCE editor iframe
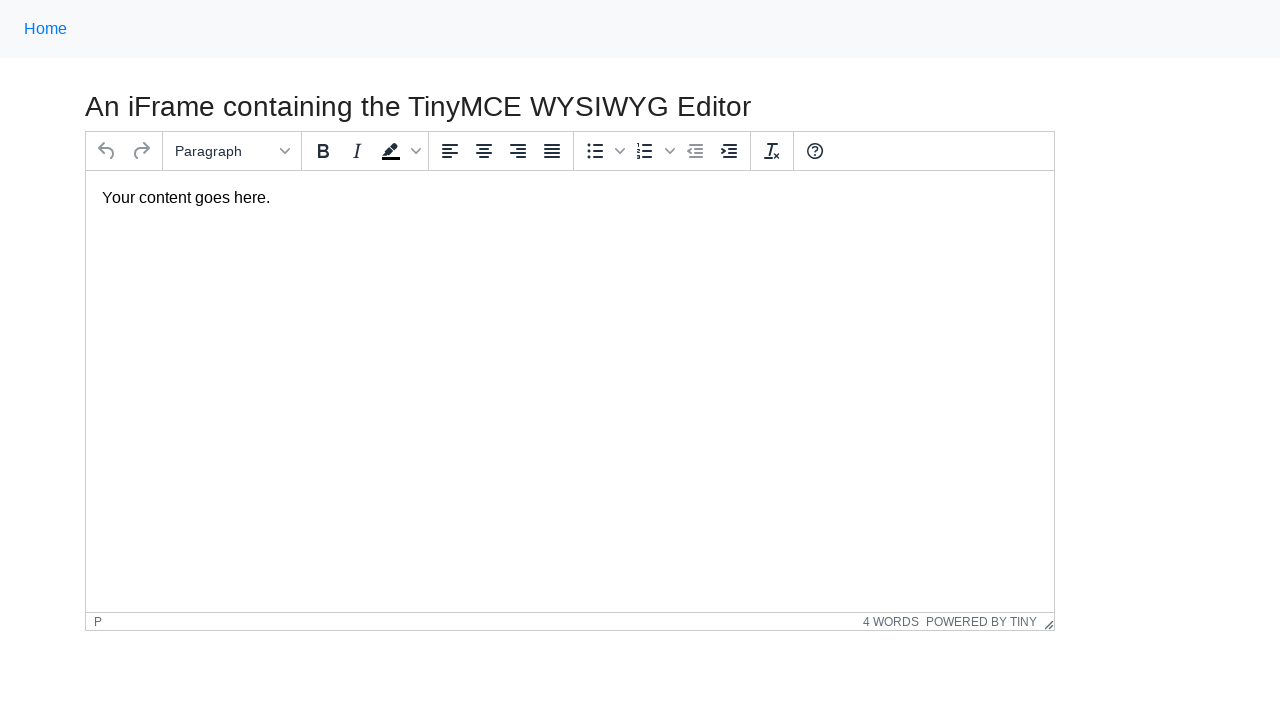

Located paragraph element inside iframe
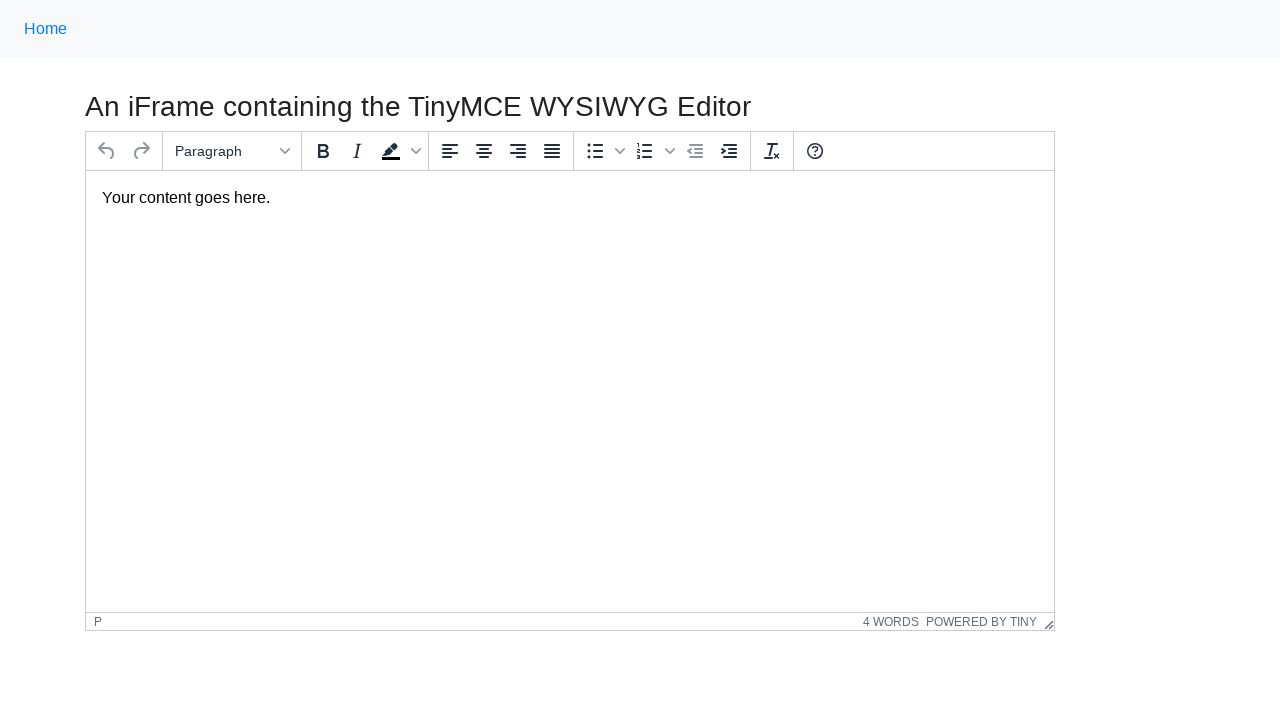

Verified paragraph content is visible in iframe
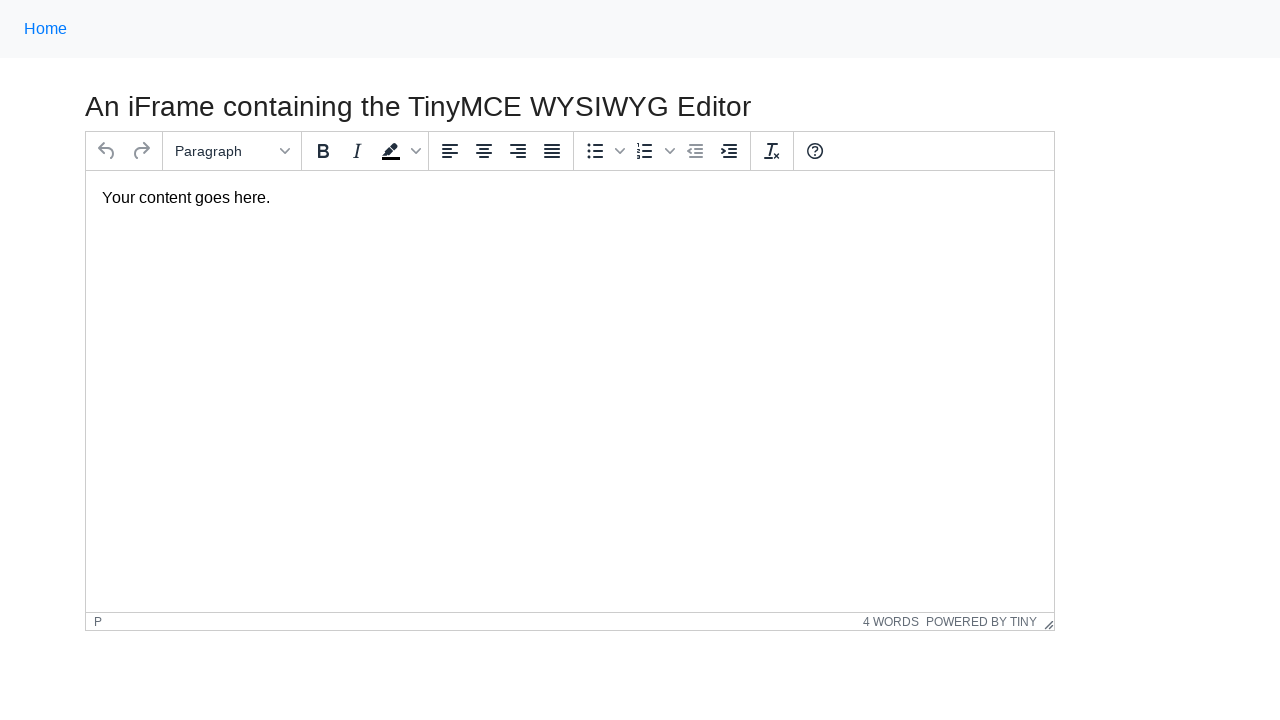

Located header element in main frame
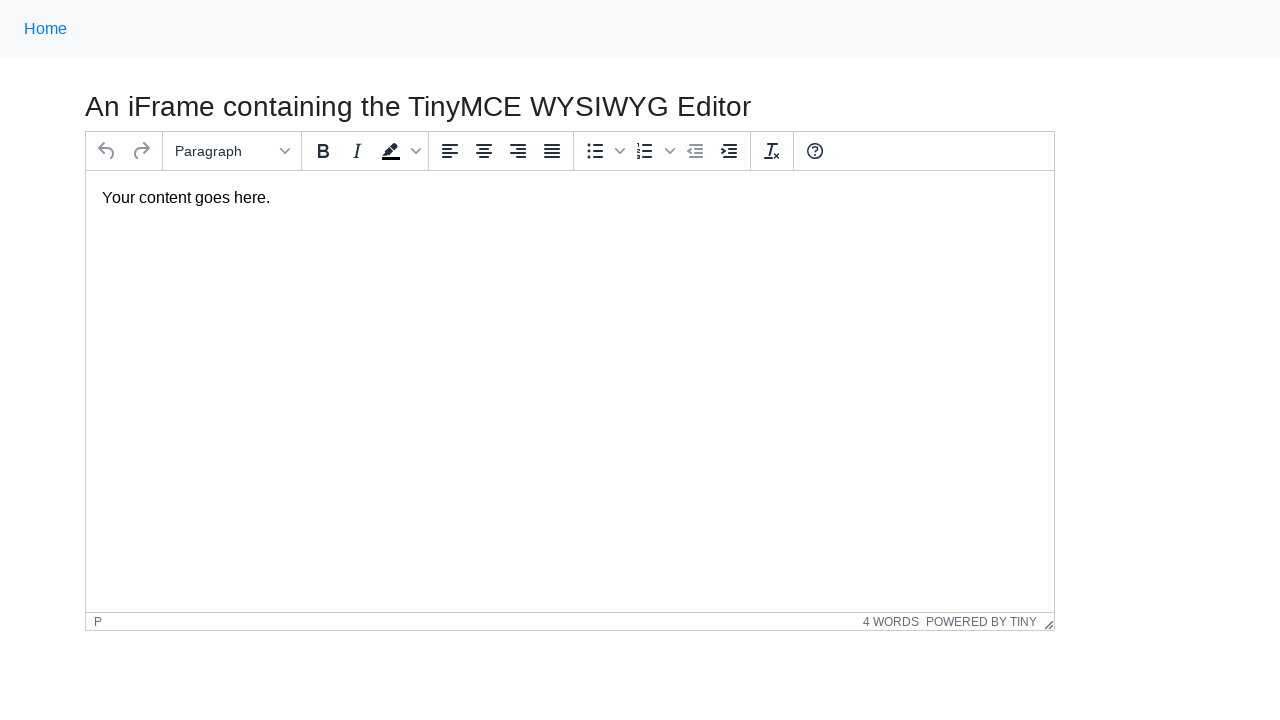

Verified header text is visible in parent frame
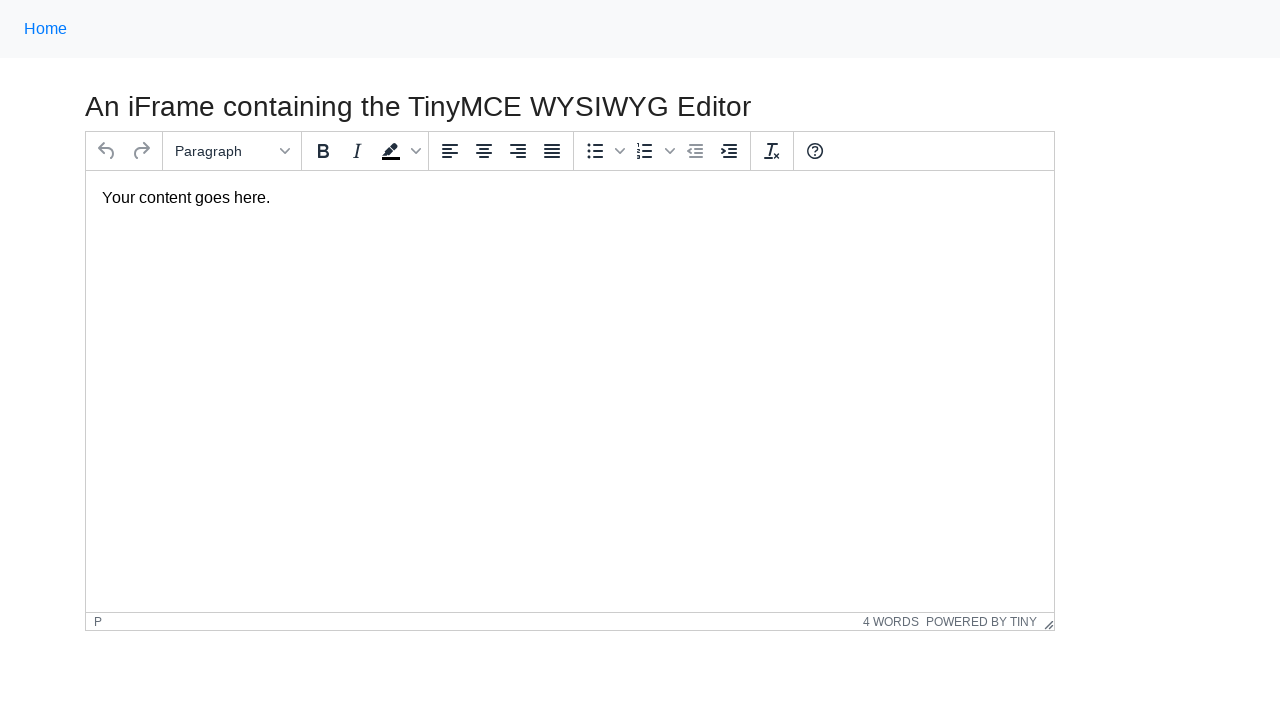

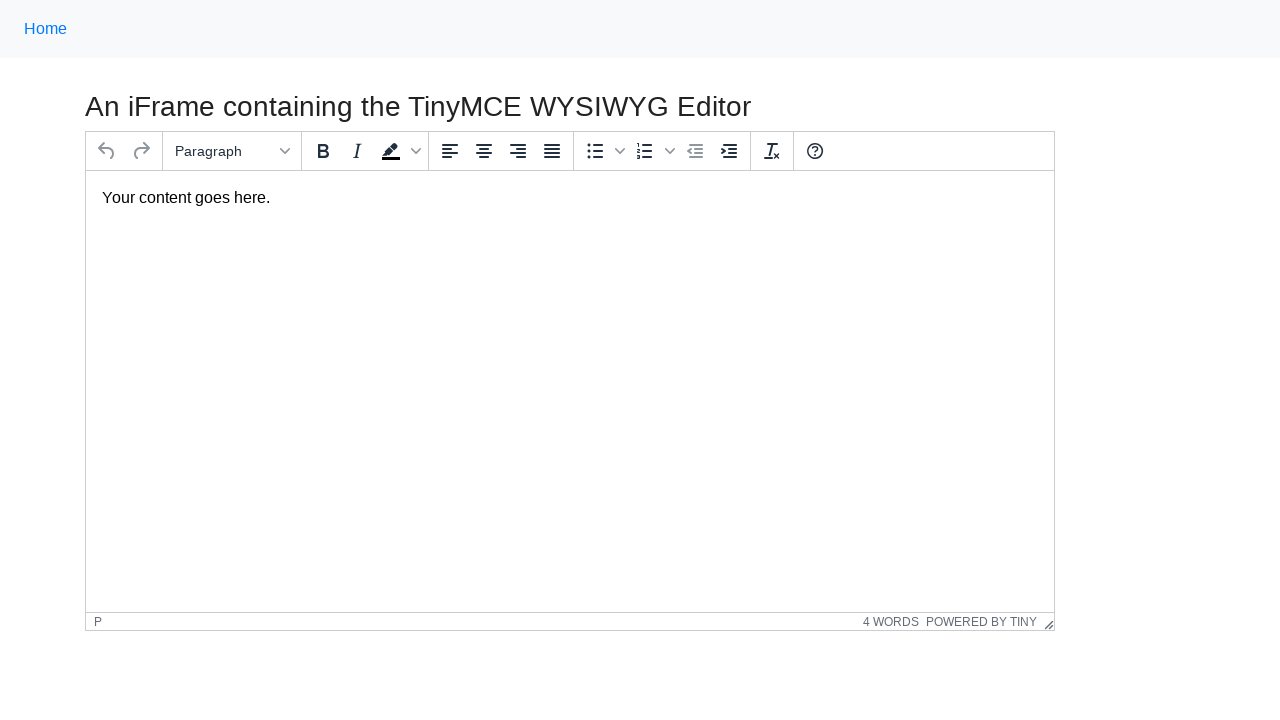